Tests web table interaction by navigating to a demo page, clicking on the Webtable section, and verifying the table structure loads correctly with rows and cells.

Starting URL: https://www.qafeast.com/demo

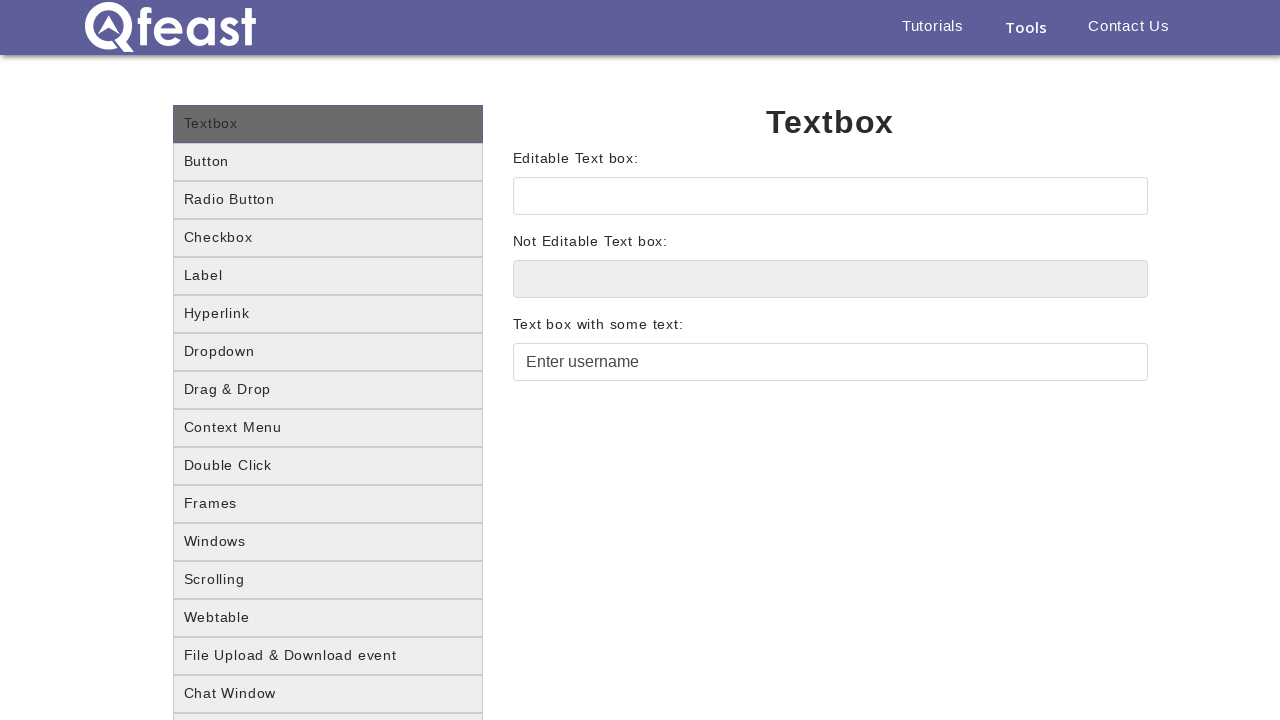

Waited for page to reach domcontentloaded state
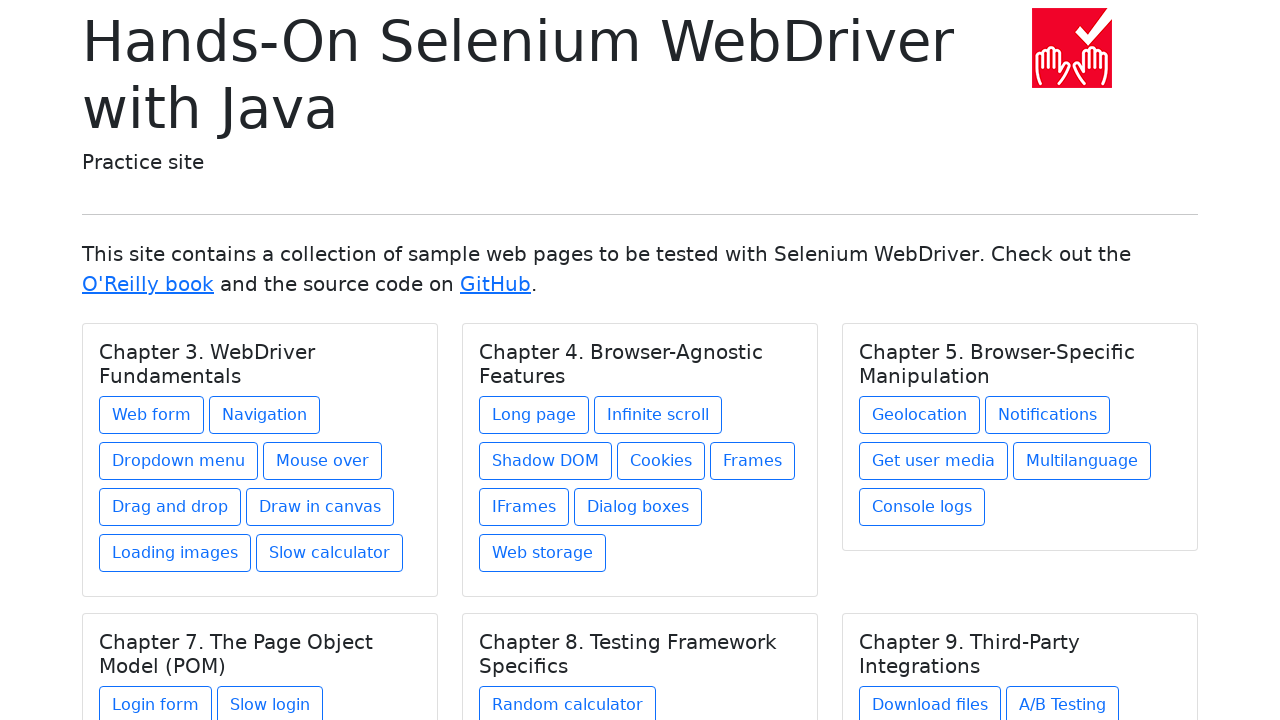

Retrieved page title
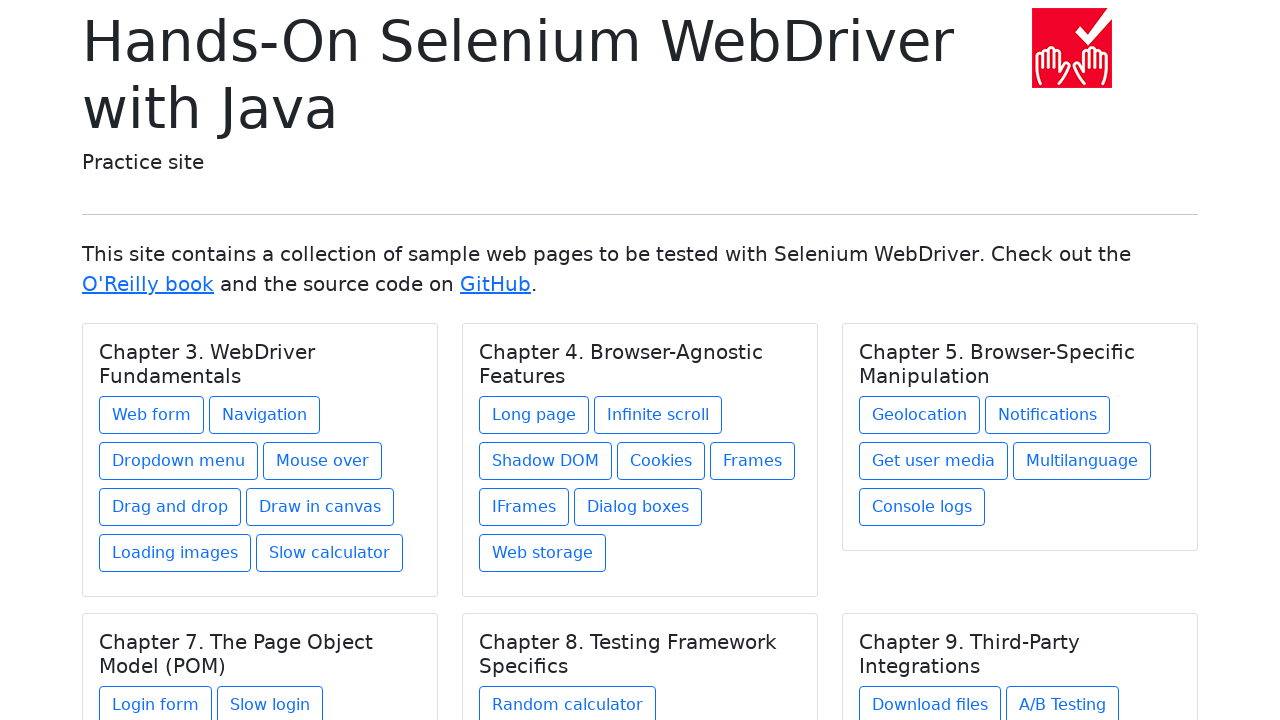

Verified page title matches 'Hands-On Selenium WebDriver with Java'
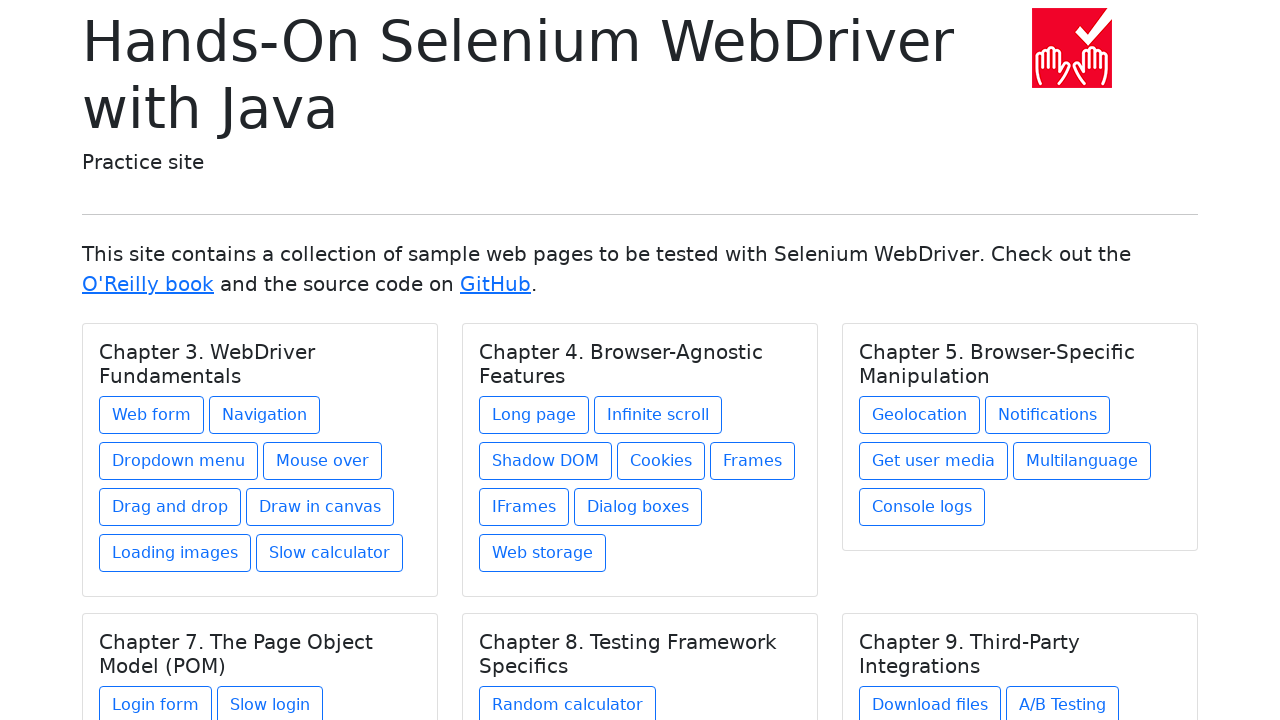

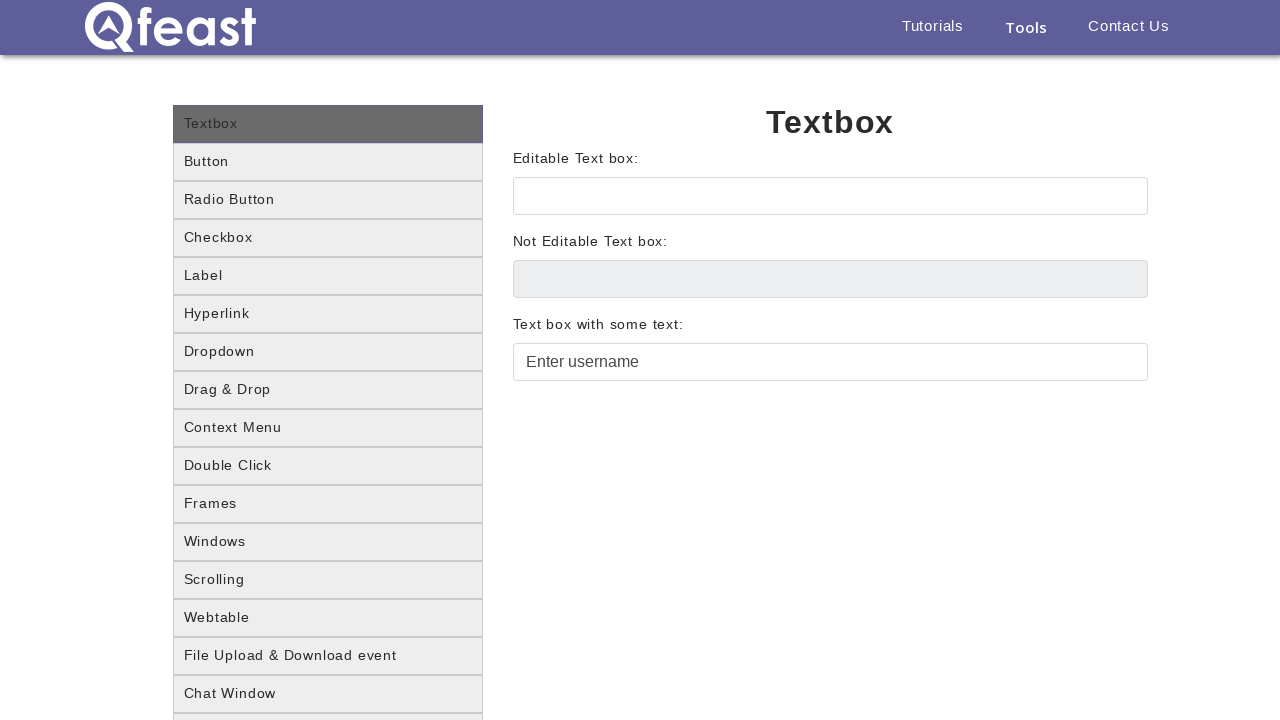